Tests handling of a simple JavaScript alert by clicking a button and accepting the alert dialog

Starting URL: https://v1.training-support.net/selenium/javascript-alerts

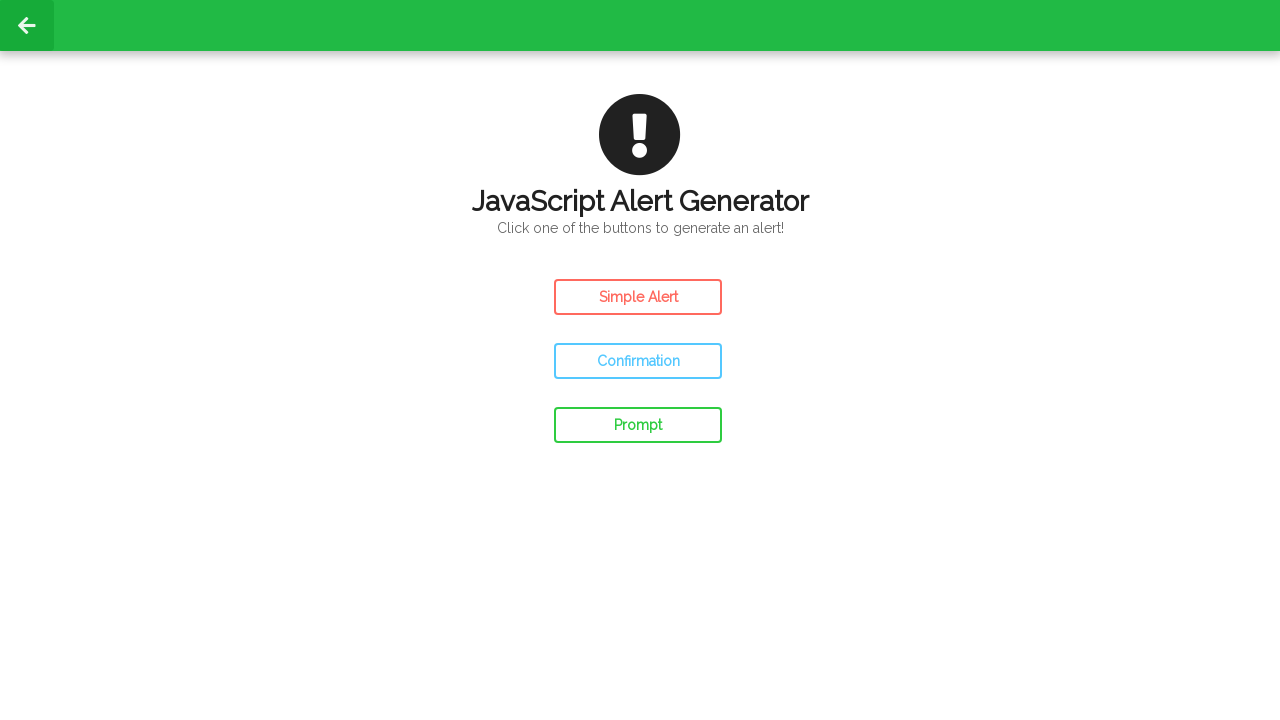

Clicked the simple alert button at (638, 297) on #simple
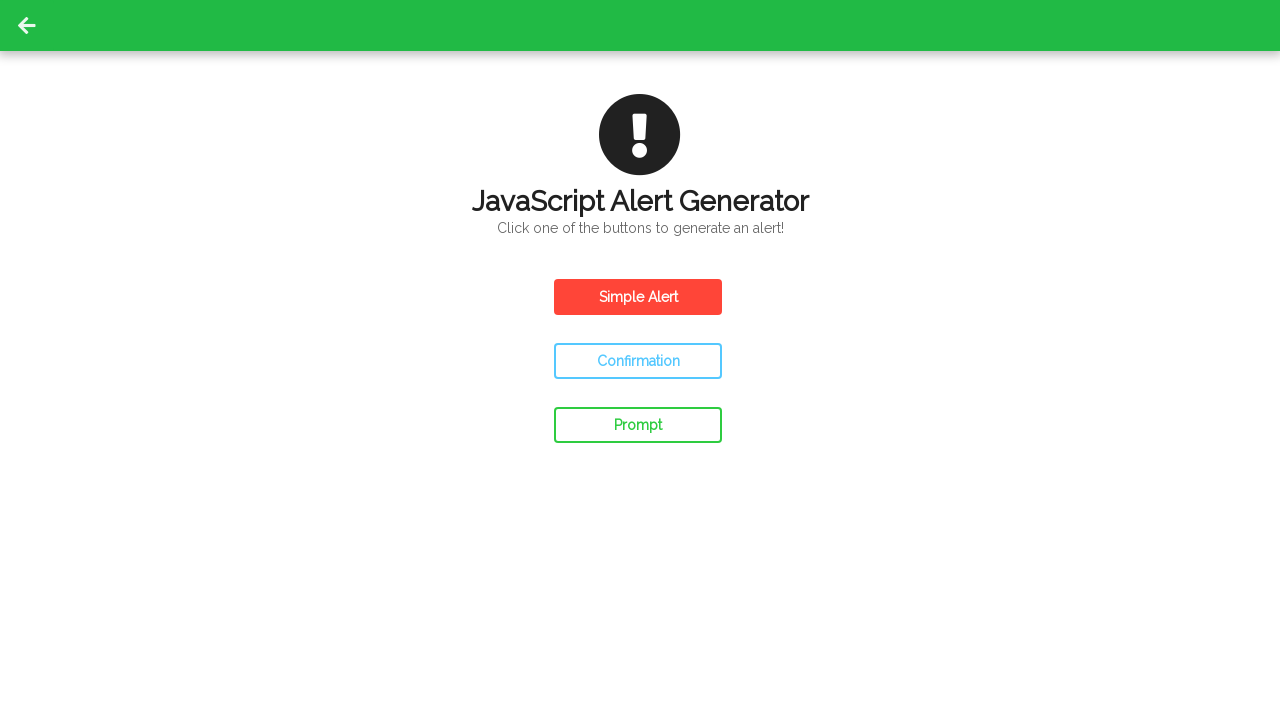

Set up dialog handler to accept alert
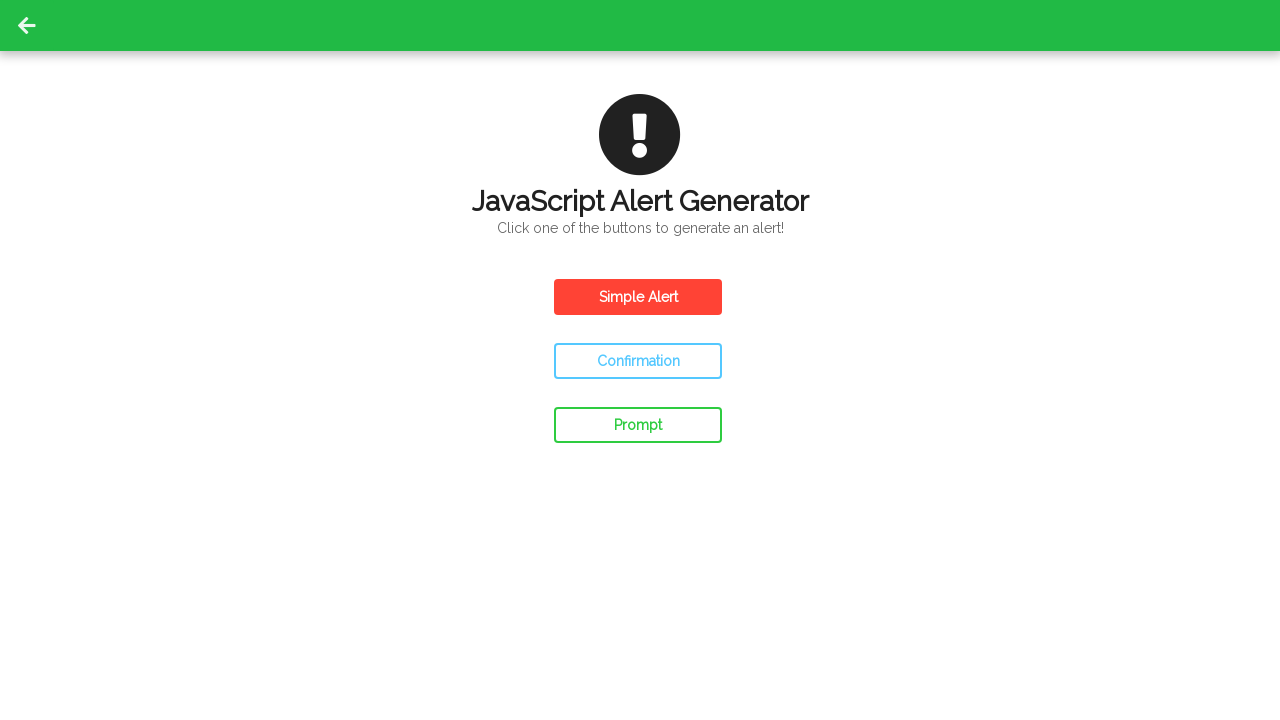

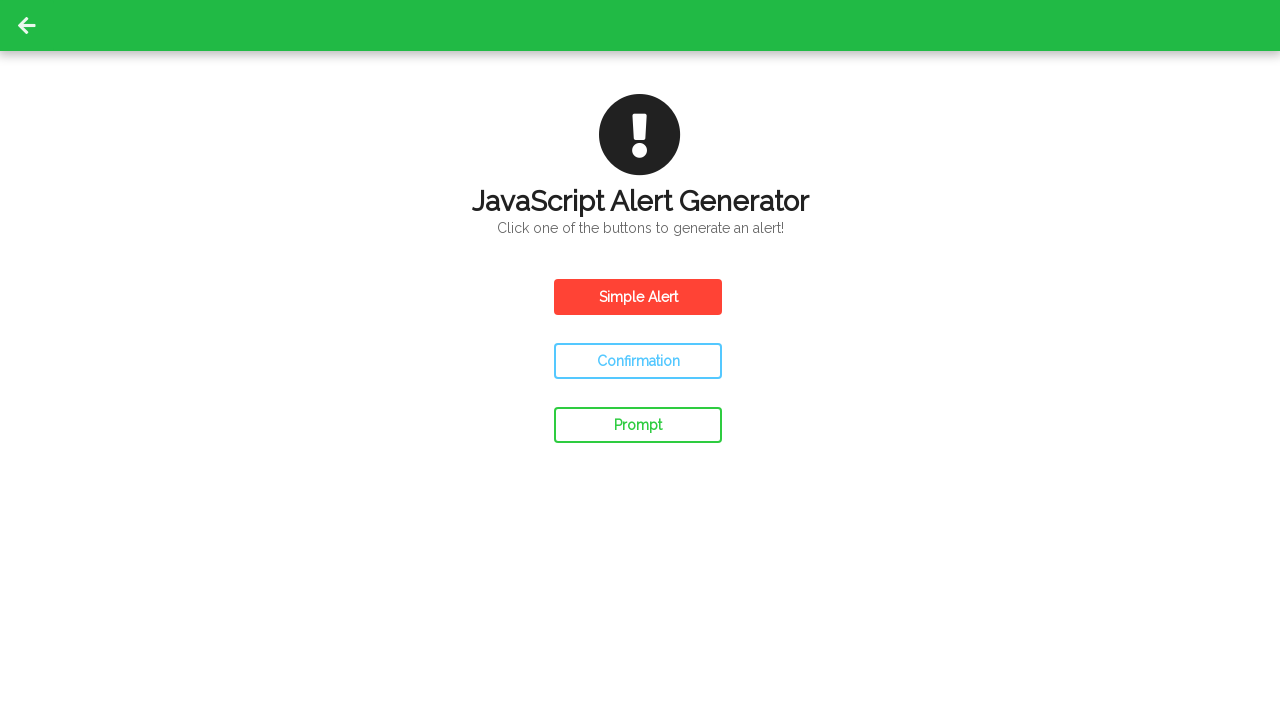